Tests that the complete-all checkbox updates state when individual items are completed or cleared.

Starting URL: https://demo.playwright.dev/todomvc

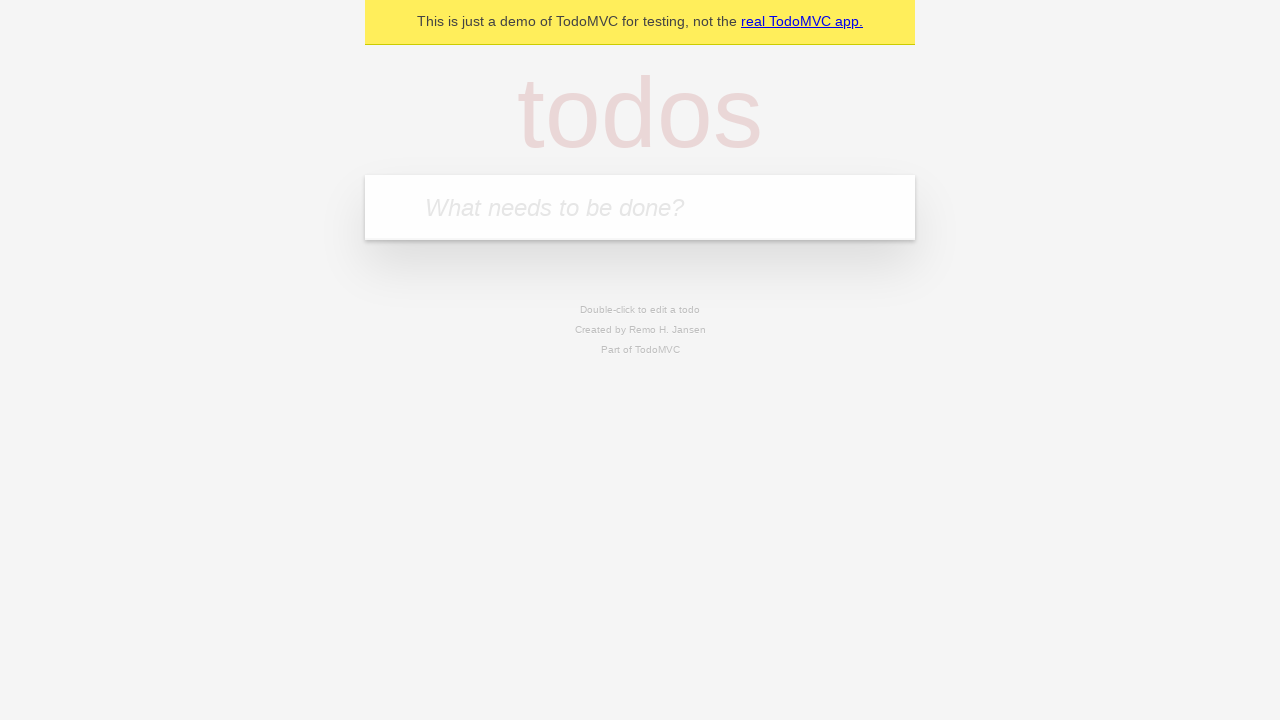

Filled todo input with 'buy some cheese' on internal:attr=[placeholder="What needs to be done?"i]
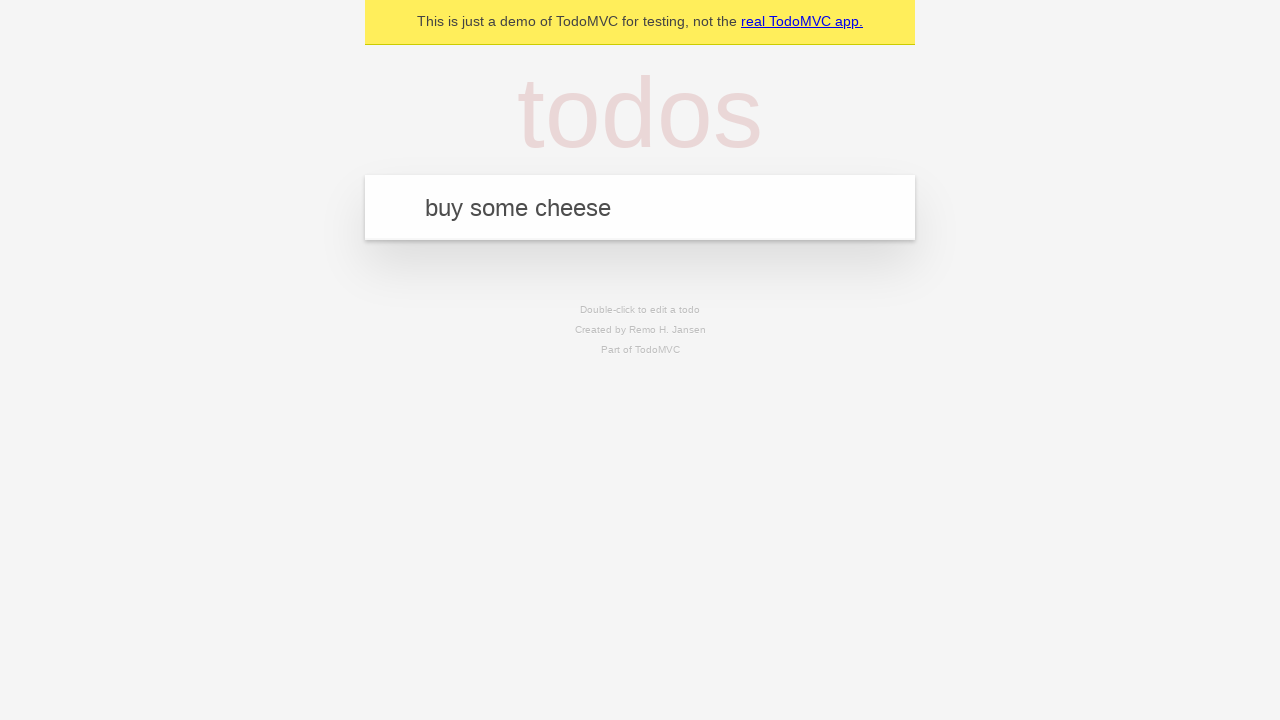

Pressed Enter to create first todo on internal:attr=[placeholder="What needs to be done?"i]
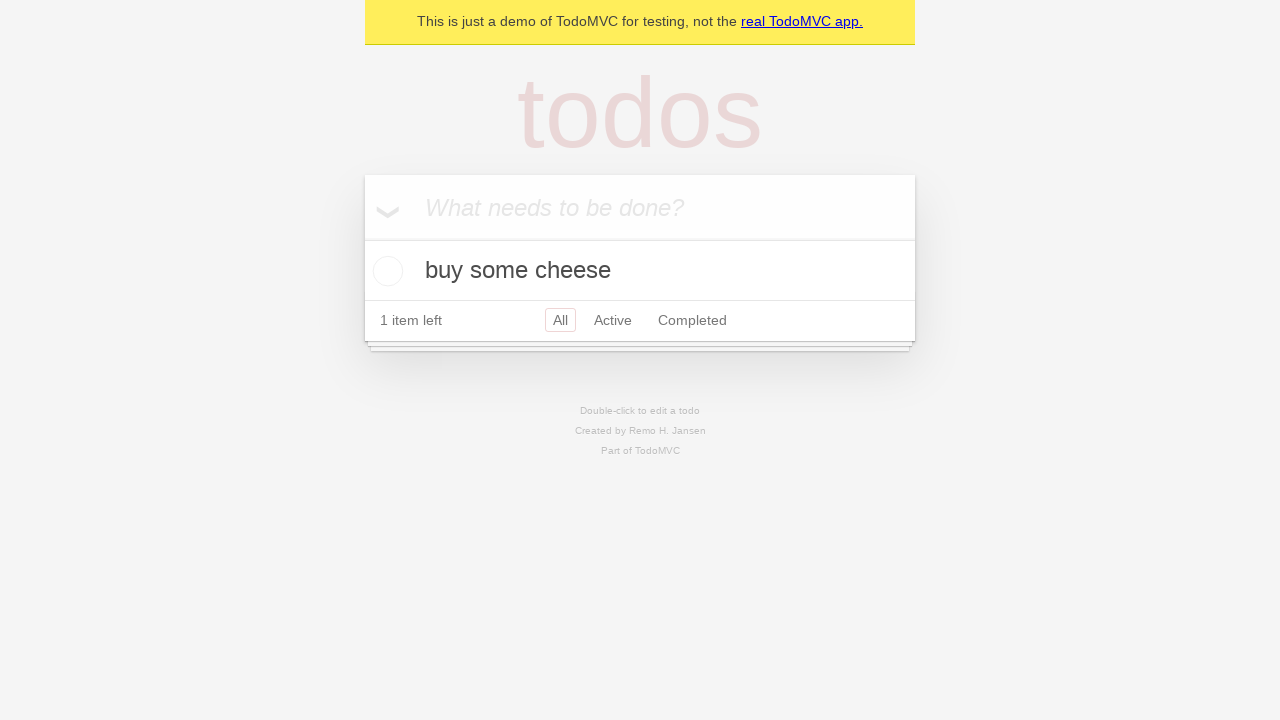

Filled todo input with 'feed the cat' on internal:attr=[placeholder="What needs to be done?"i]
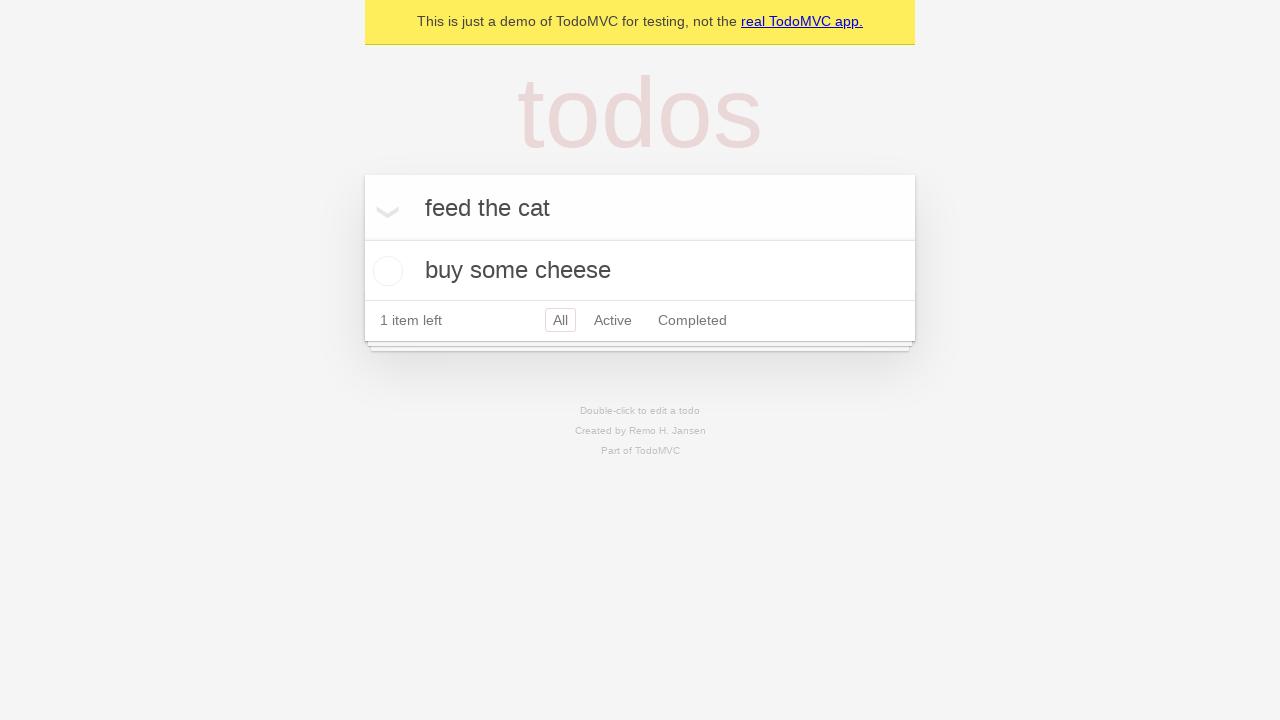

Pressed Enter to create second todo on internal:attr=[placeholder="What needs to be done?"i]
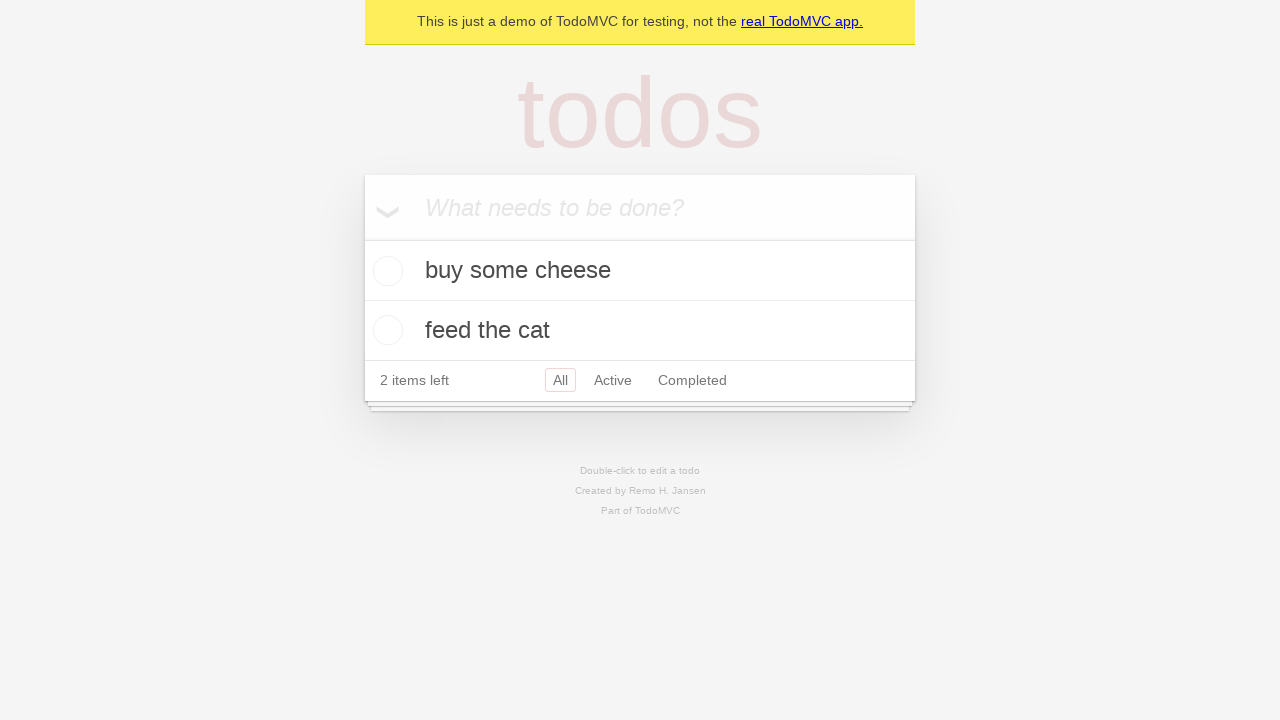

Filled todo input with 'book a doctors appointment' on internal:attr=[placeholder="What needs to be done?"i]
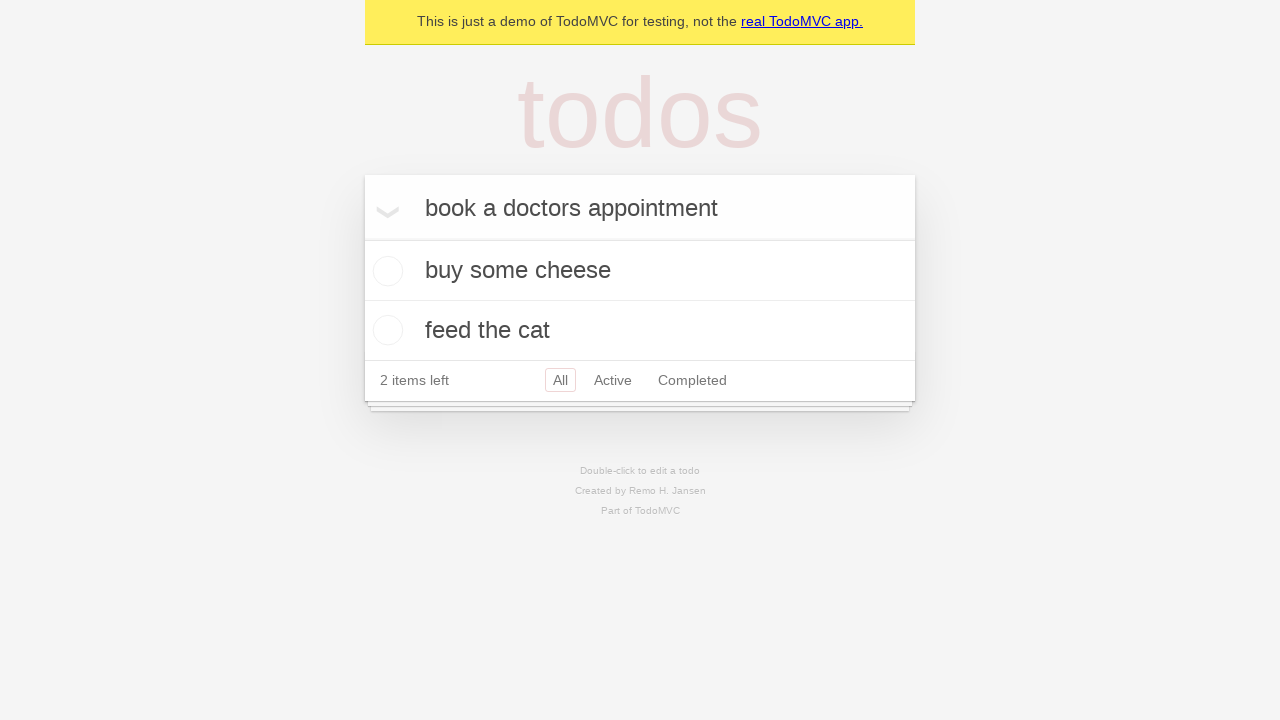

Pressed Enter to create third todo on internal:attr=[placeholder="What needs to be done?"i]
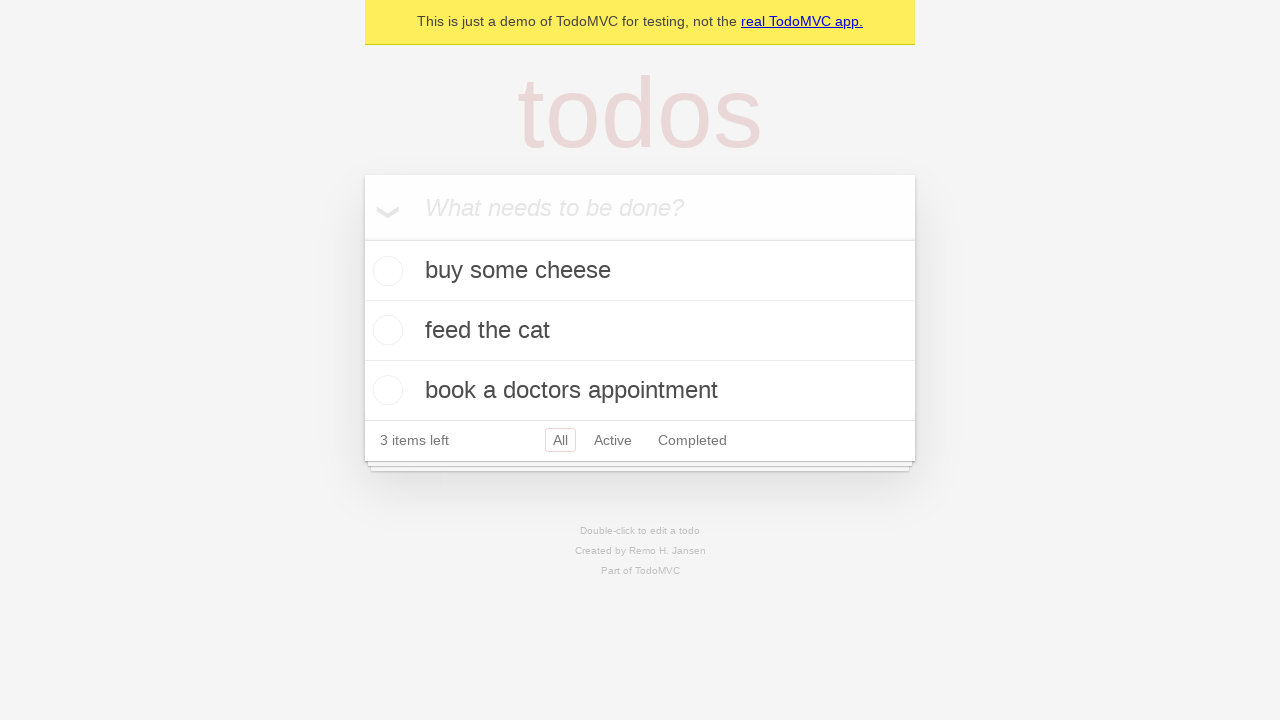

Checked 'Mark all as complete' checkbox to complete all todos at (362, 238) on internal:label="Mark all as complete"i
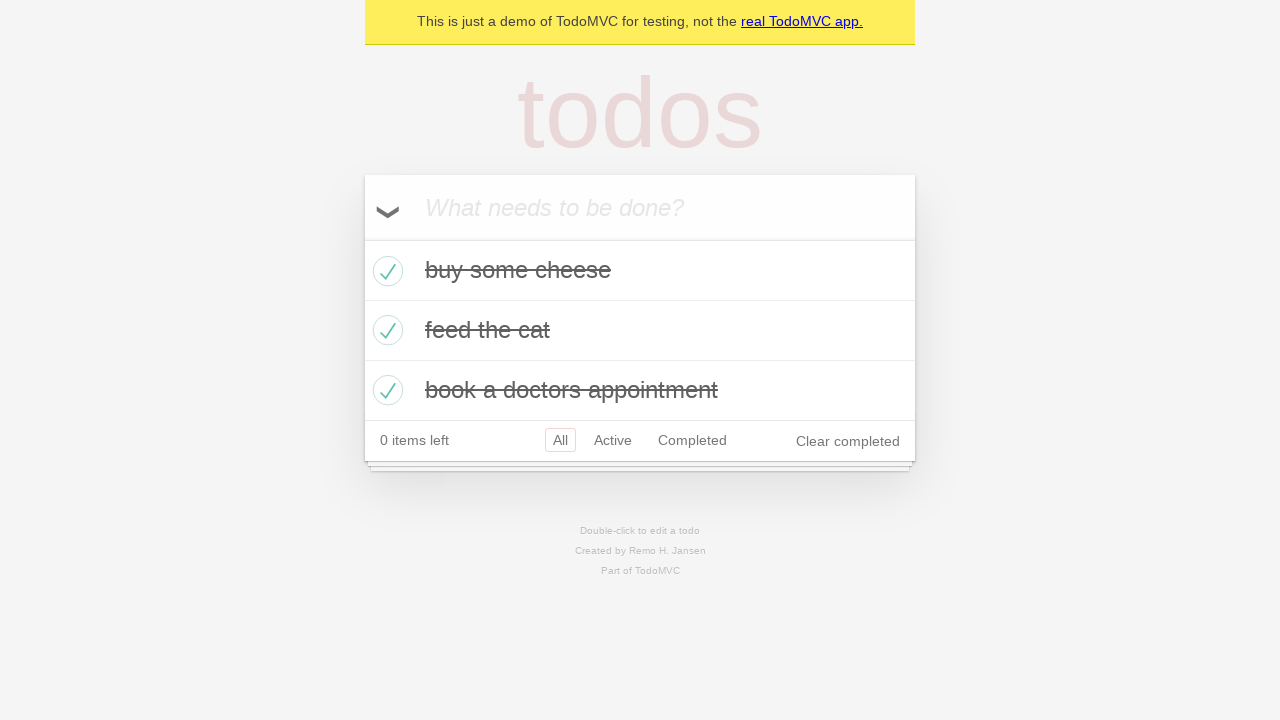

Unchecked first todo checkbox at (385, 271) on internal:testid=[data-testid="todo-item"s] >> nth=0 >> internal:role=checkbox
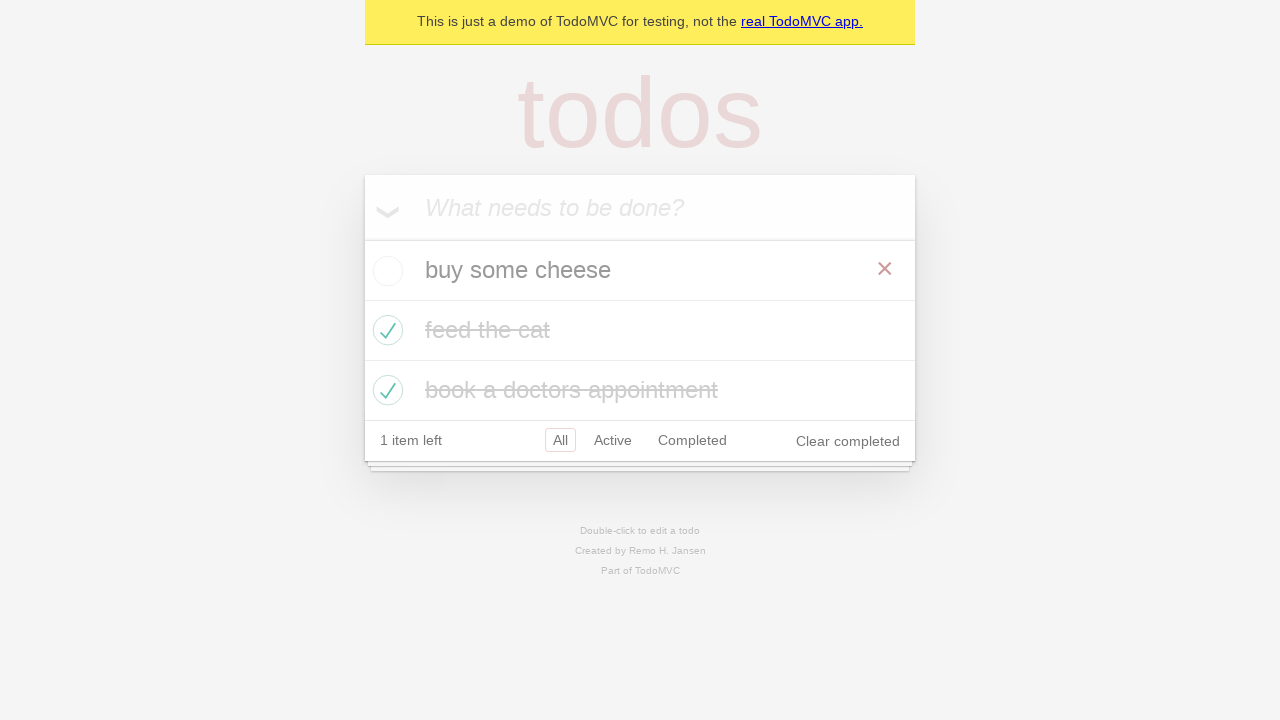

Checked first todo checkbox again at (385, 271) on internal:testid=[data-testid="todo-item"s] >> nth=0 >> internal:role=checkbox
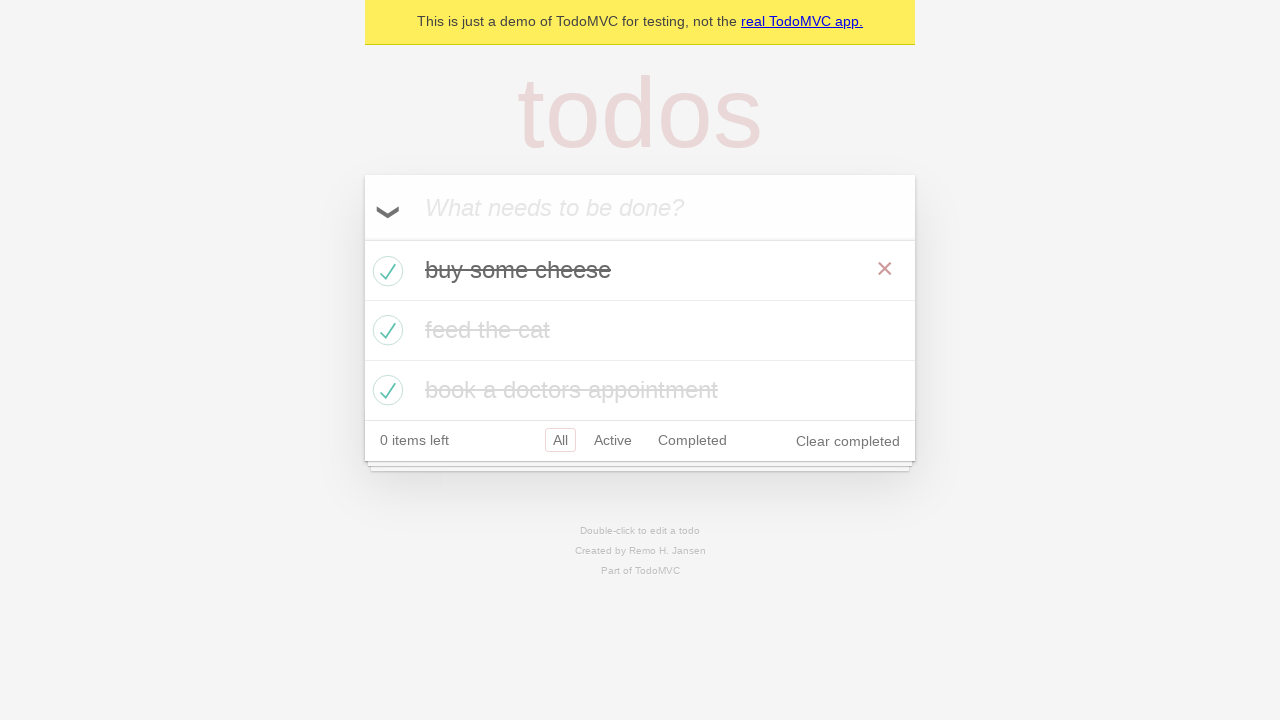

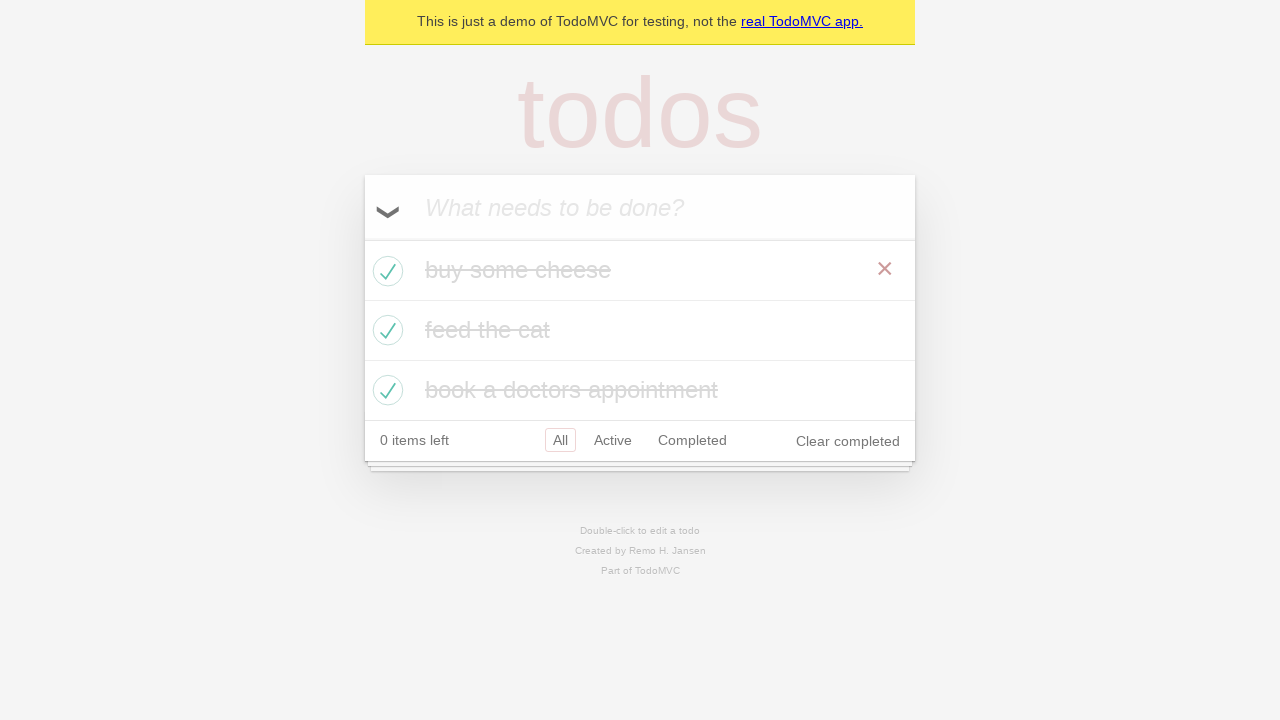